Tests mouse hover functionality by hovering over a button to reveal a dropdown menu and then clicking on the "Top" option

Starting URL: https://rahulshettyacademy.com/AutomationPractice/

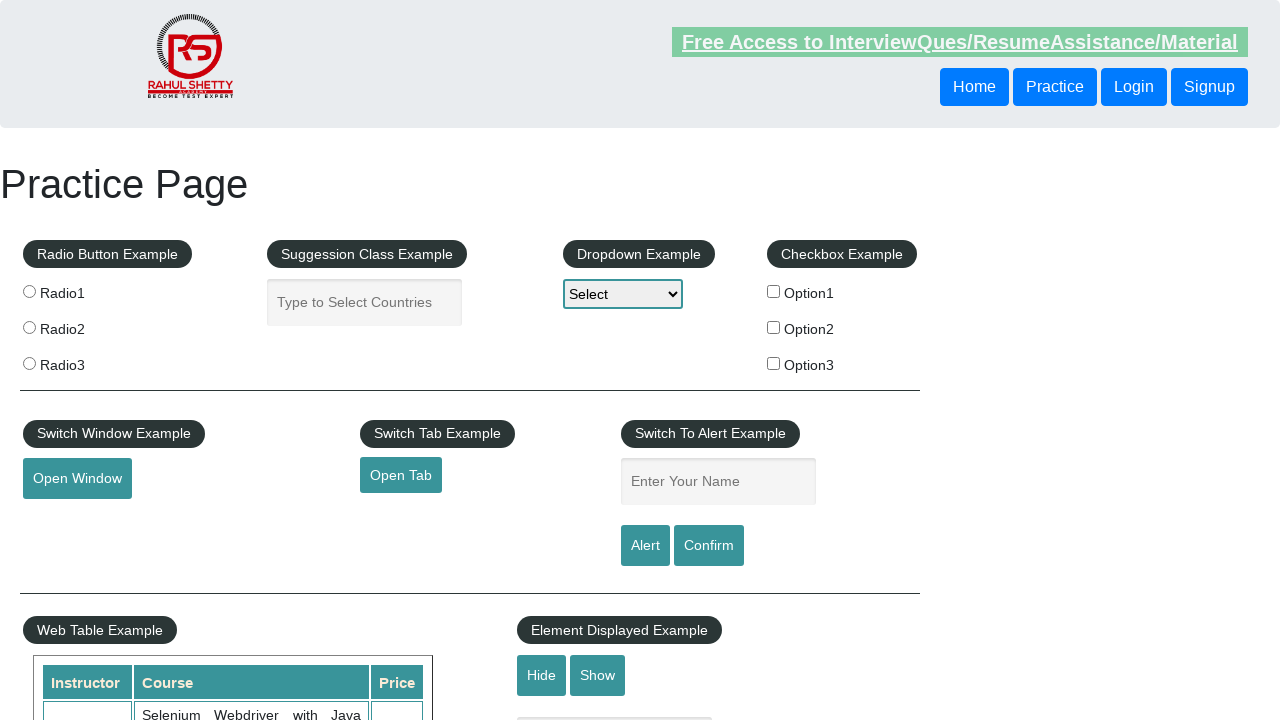

Hovered over mouse hover button to reveal dropdown menu at (83, 361) on button#mousehover
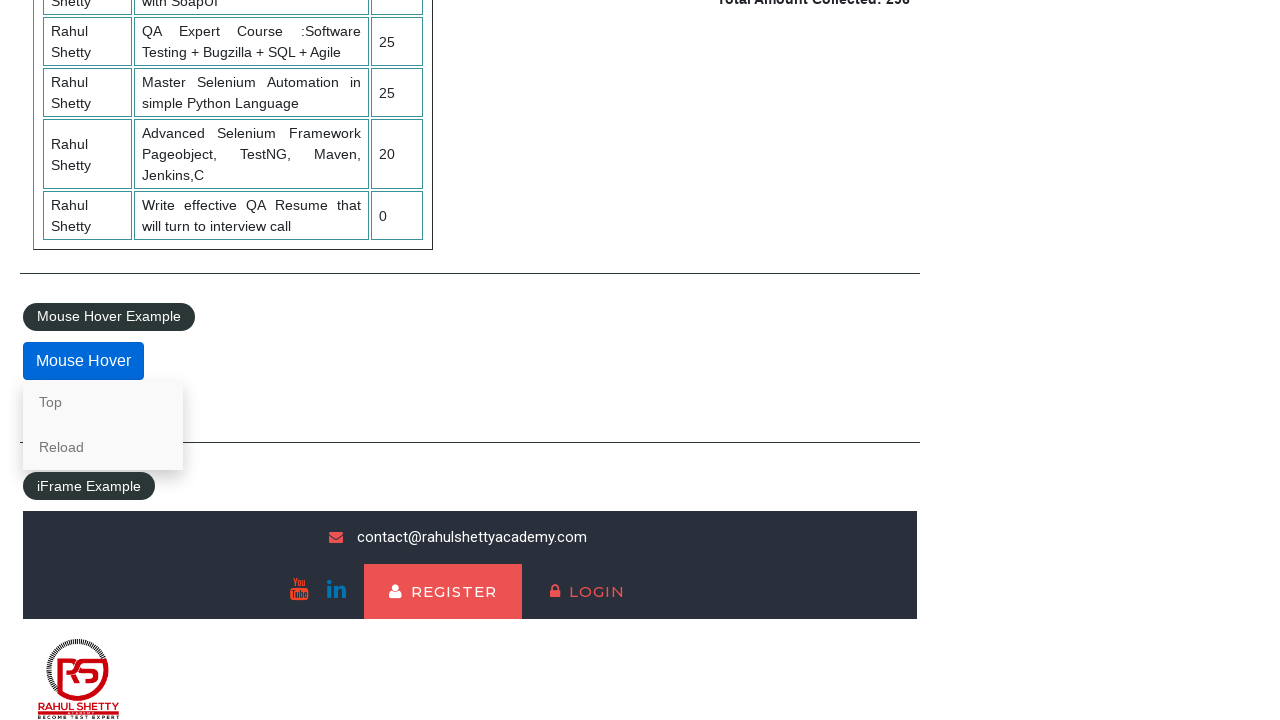

Clicked on 'Top' option in the dropdown menu at (103, 402) on a[href='#top']
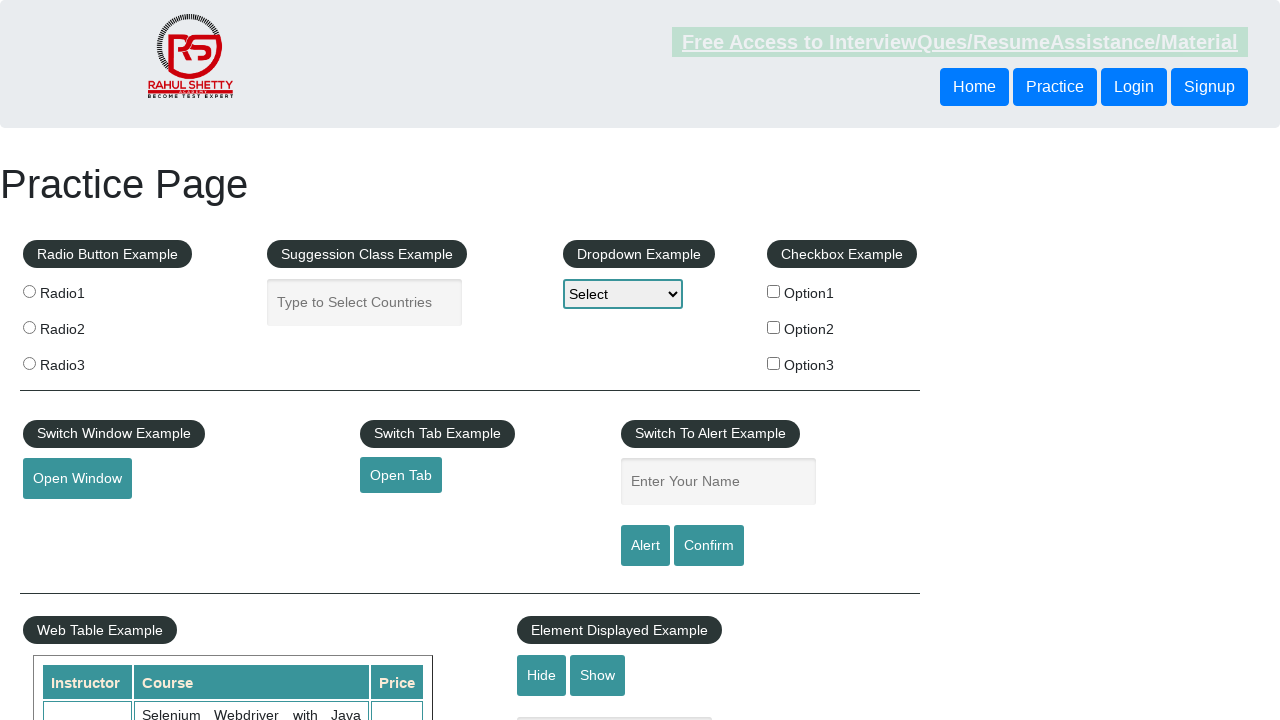

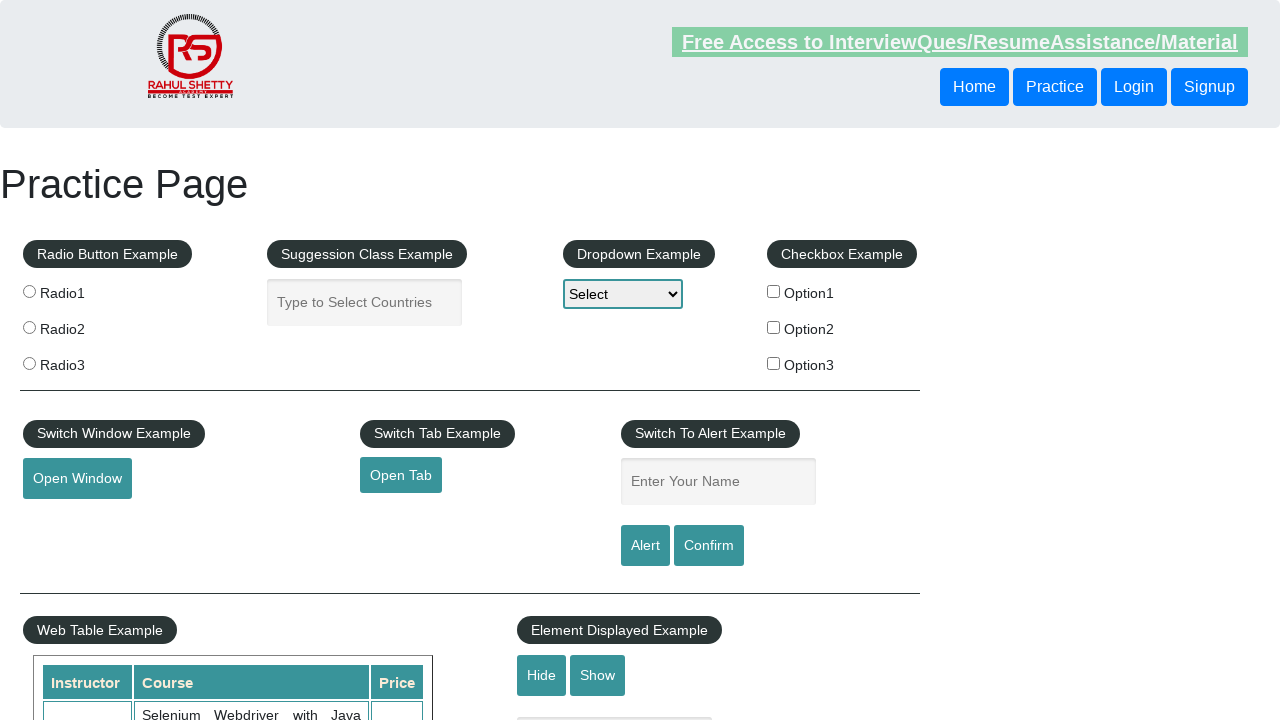